Tests the add/remove elements functionality by clicking the Add Element button multiple times to create elements, then clicking Delete buttons to remove them, and verifying the correct number of elements are displayed.

Starting URL: http://the-internet.herokuapp.com/add_remove_elements/

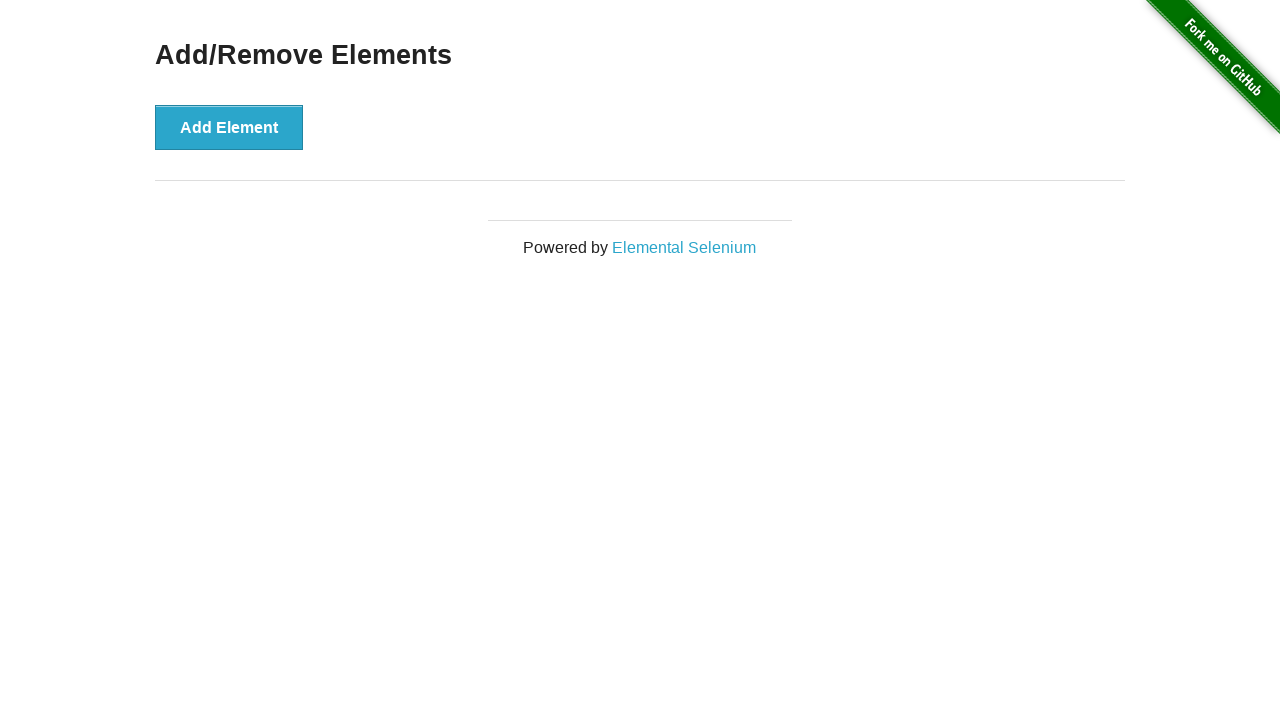

Waited for 'Add/Remove Elements' page title to load
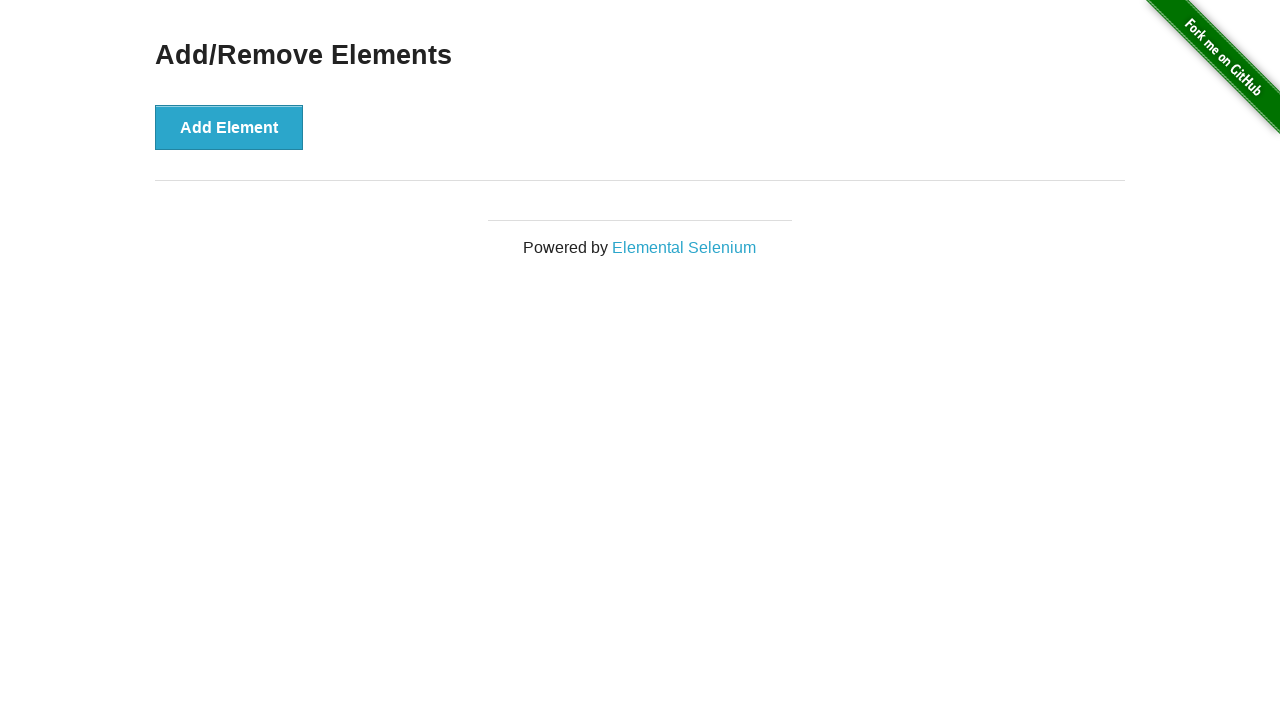

Clicked 'Add Element' button (iteration 1 of 5) at (229, 127) on button:has-text('Add Element')
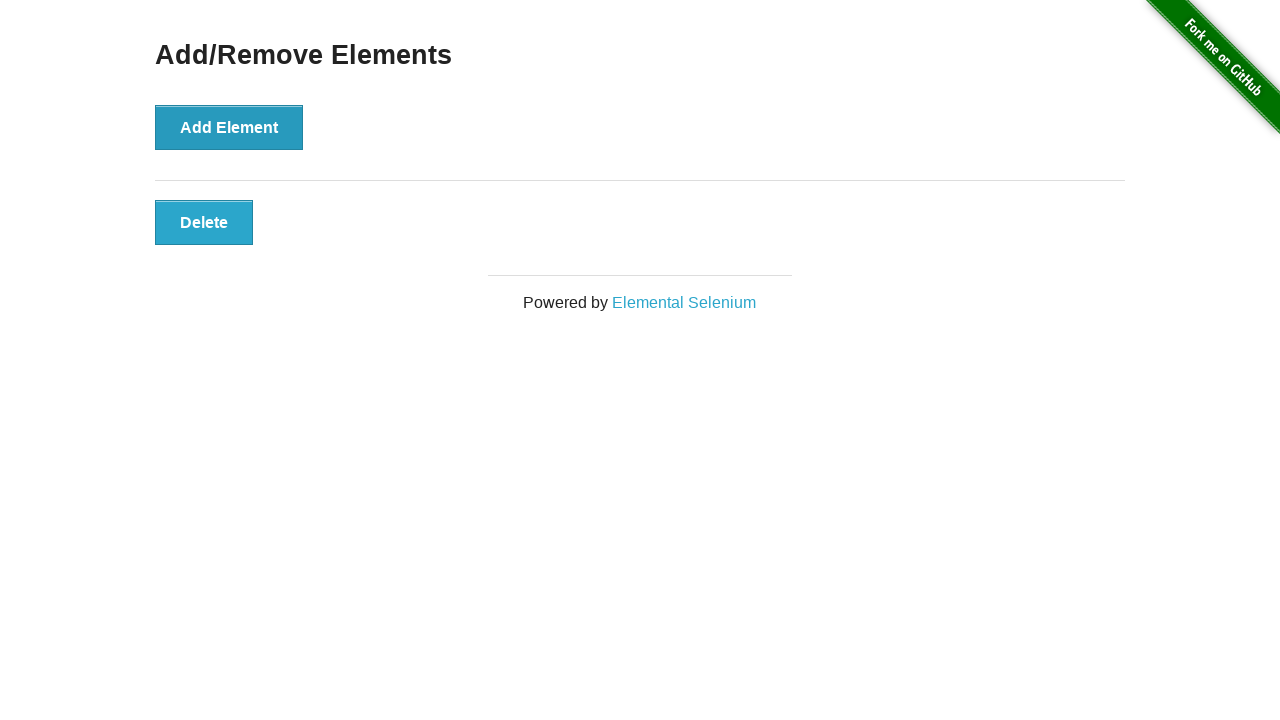

Clicked 'Add Element' button (iteration 2 of 5) at (229, 127) on button:has-text('Add Element')
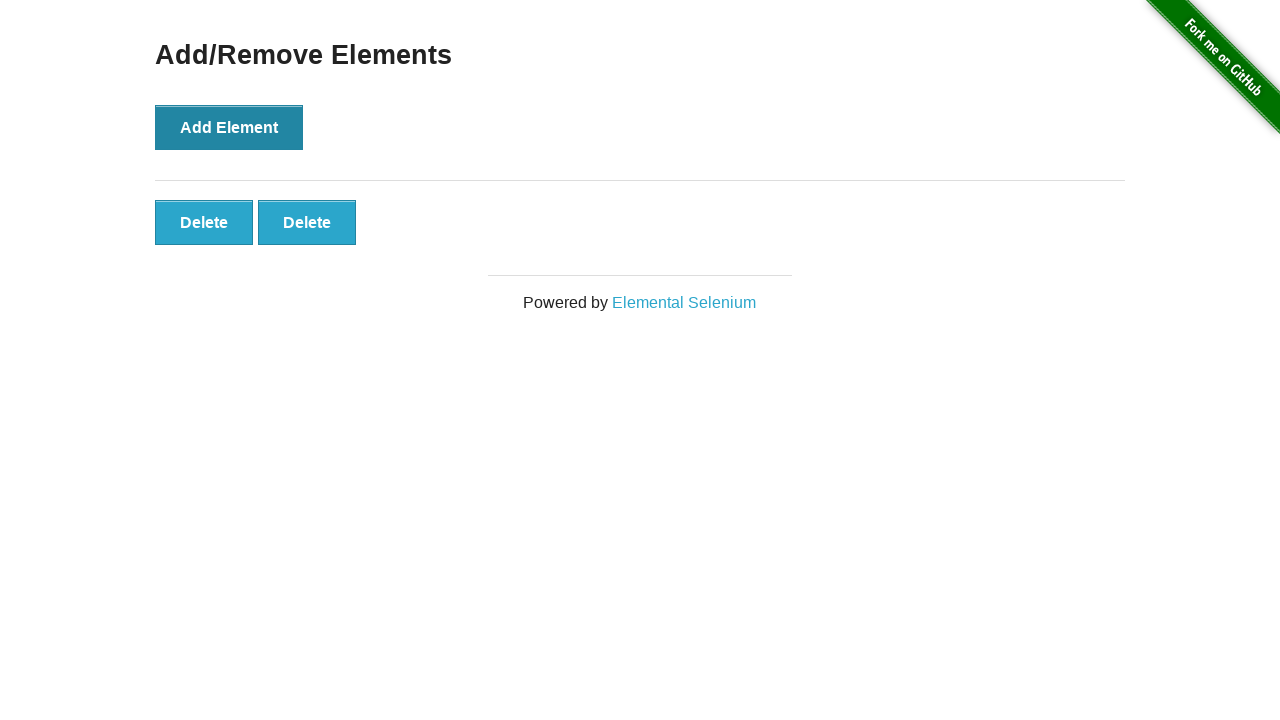

Clicked 'Add Element' button (iteration 3 of 5) at (229, 127) on button:has-text('Add Element')
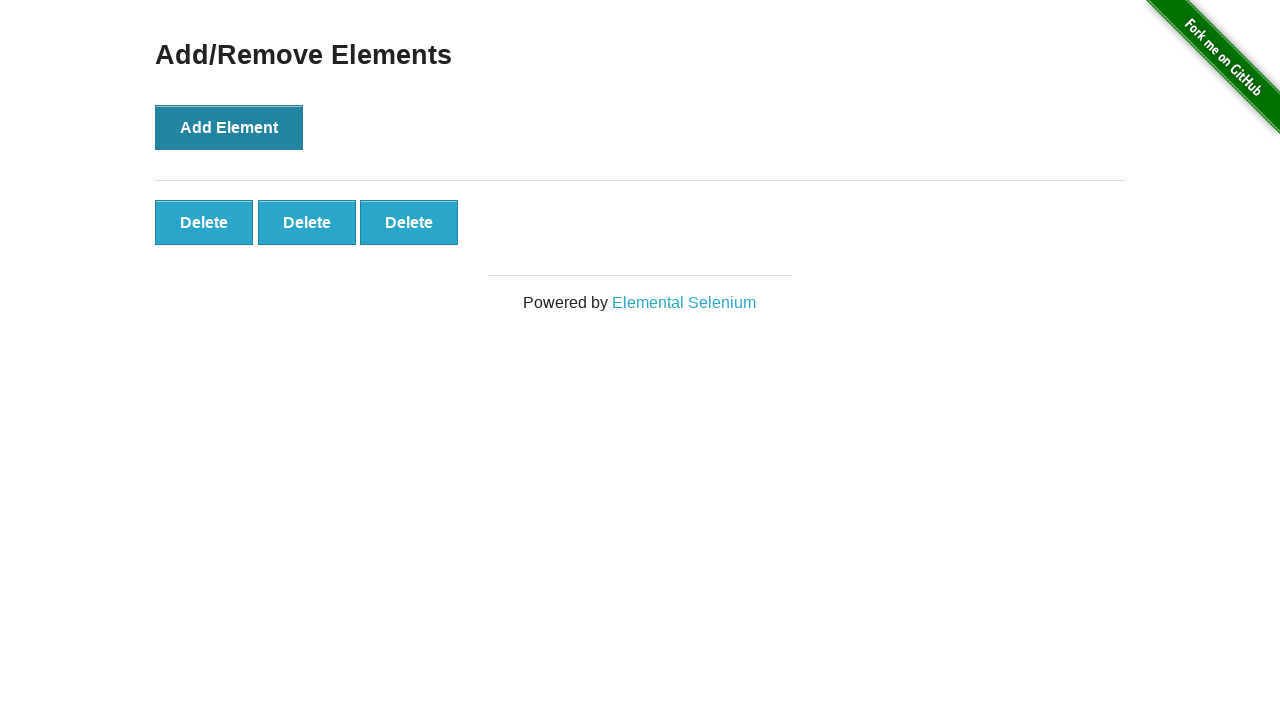

Clicked 'Add Element' button (iteration 4 of 5) at (229, 127) on button:has-text('Add Element')
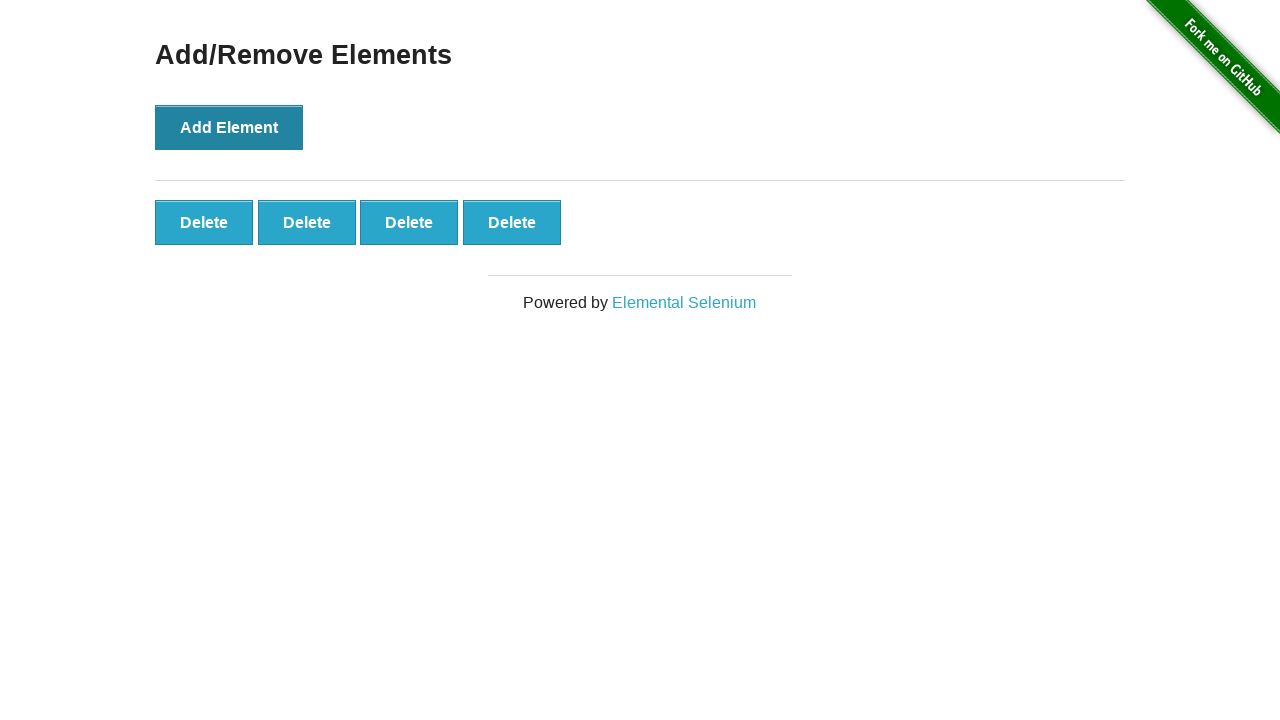

Clicked 'Add Element' button (iteration 5 of 5) at (229, 127) on button:has-text('Add Element')
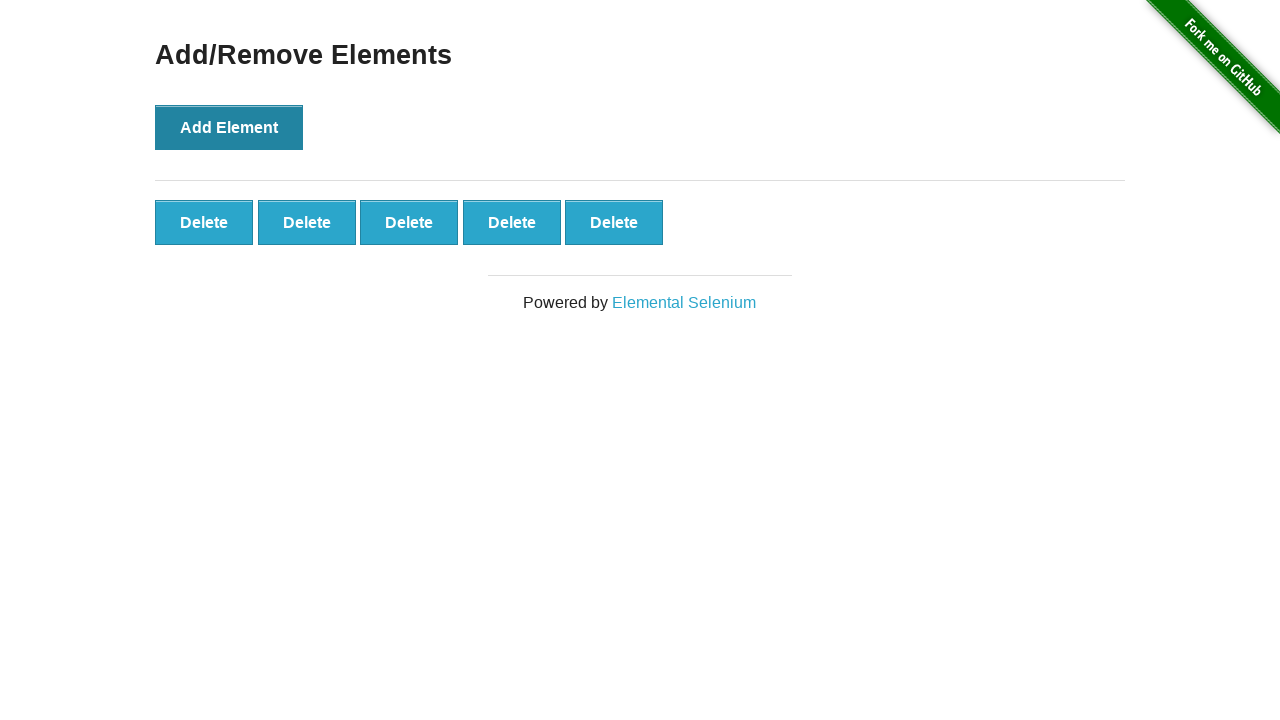

Verified 5 Delete buttons are visible after adding 5 elements
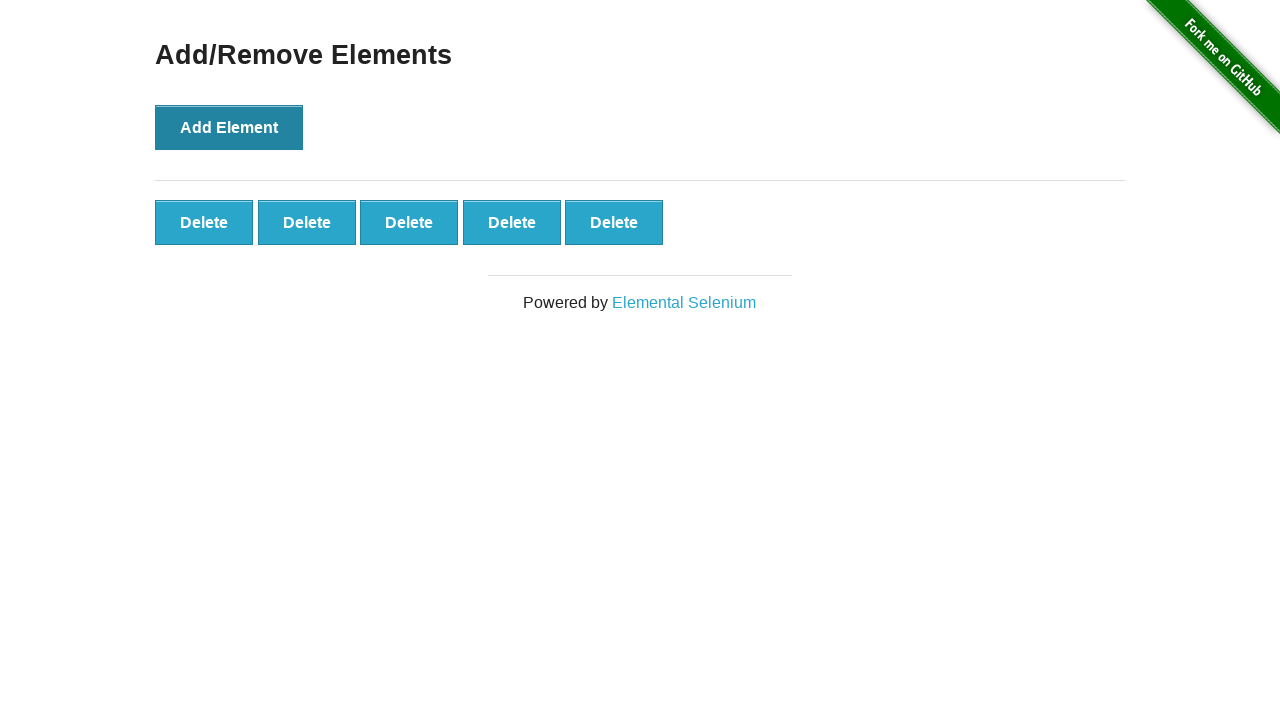

Clicked first Delete button to remove one element at (204, 222) on button.added-manually >> nth=0
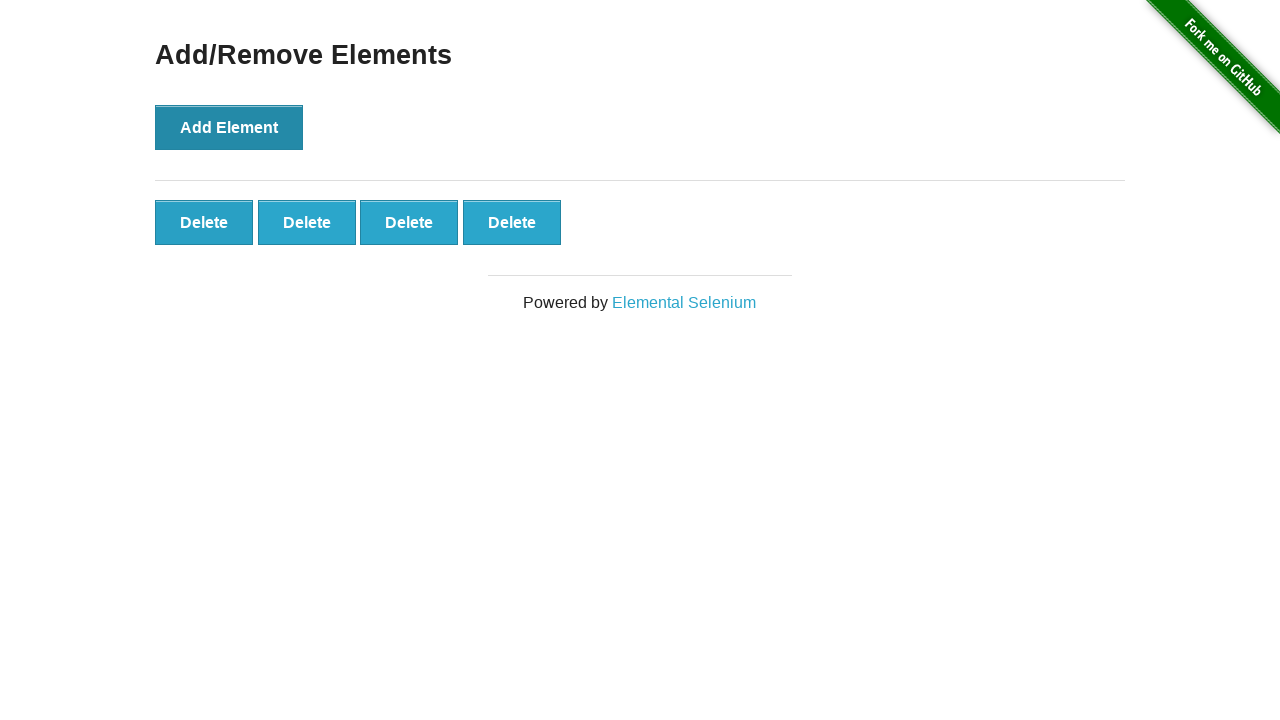

Verified 4 Delete buttons remain after first deletion
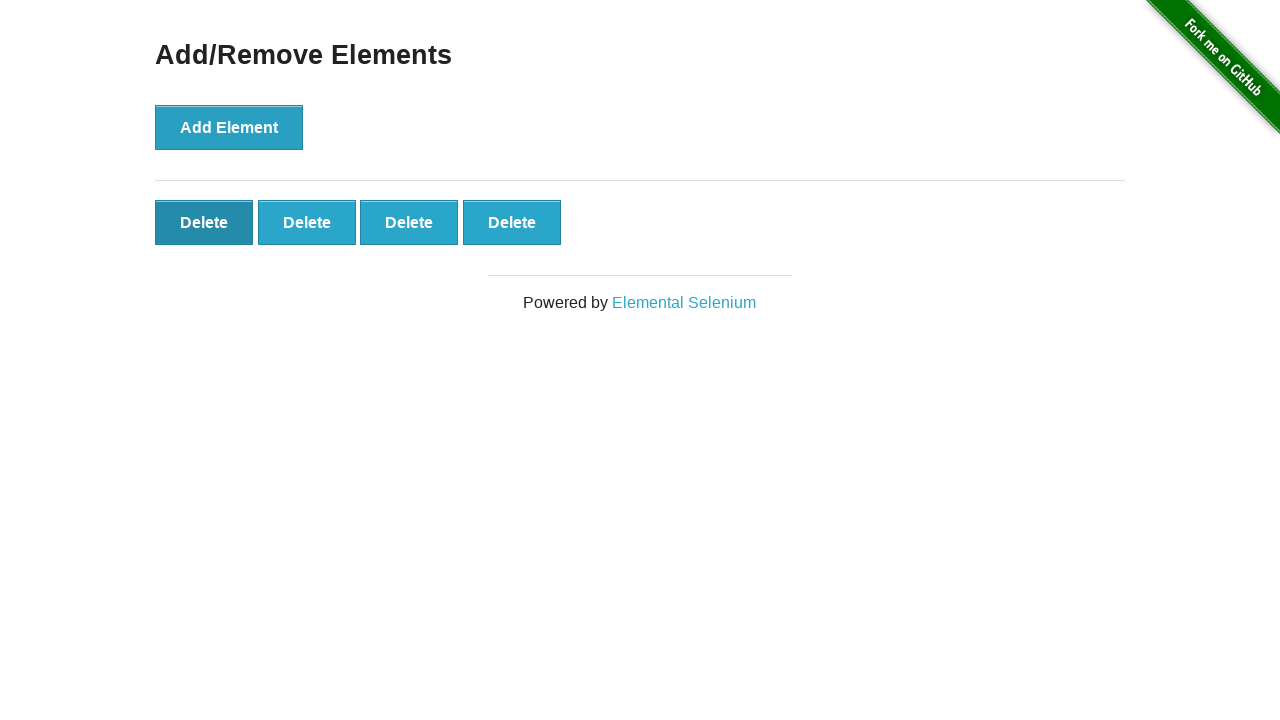

Clicked second Delete button to remove another element at (204, 222) on button.added-manually >> nth=0
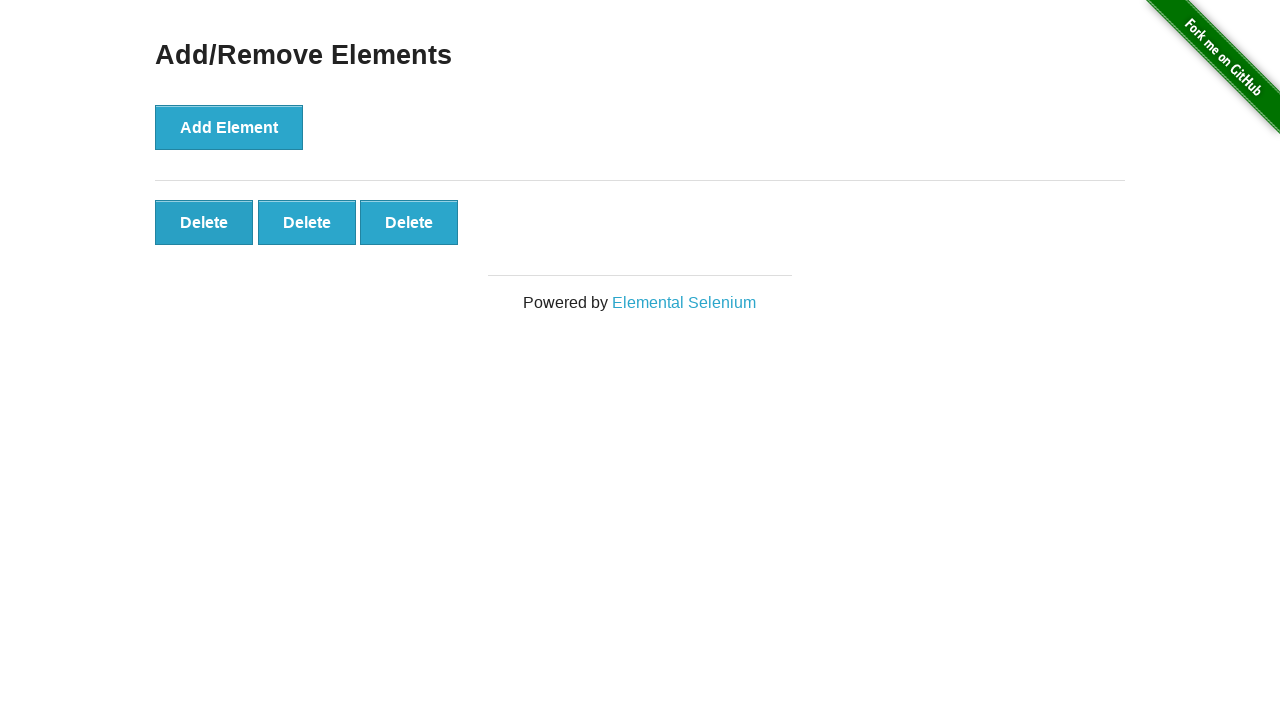

Verified 3 Delete buttons remain after second deletion
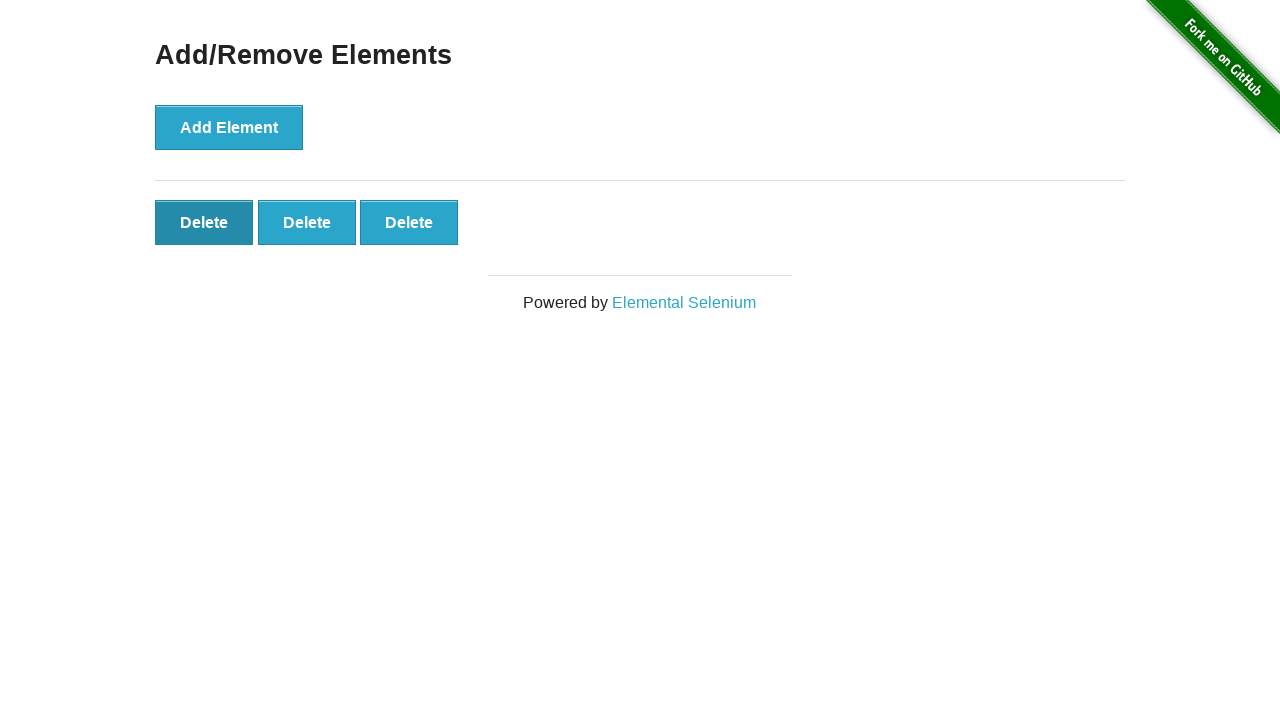

Clicked Delete button to remove remaining element (iteration 1 of 3) at (204, 222) on button.added-manually >> nth=0
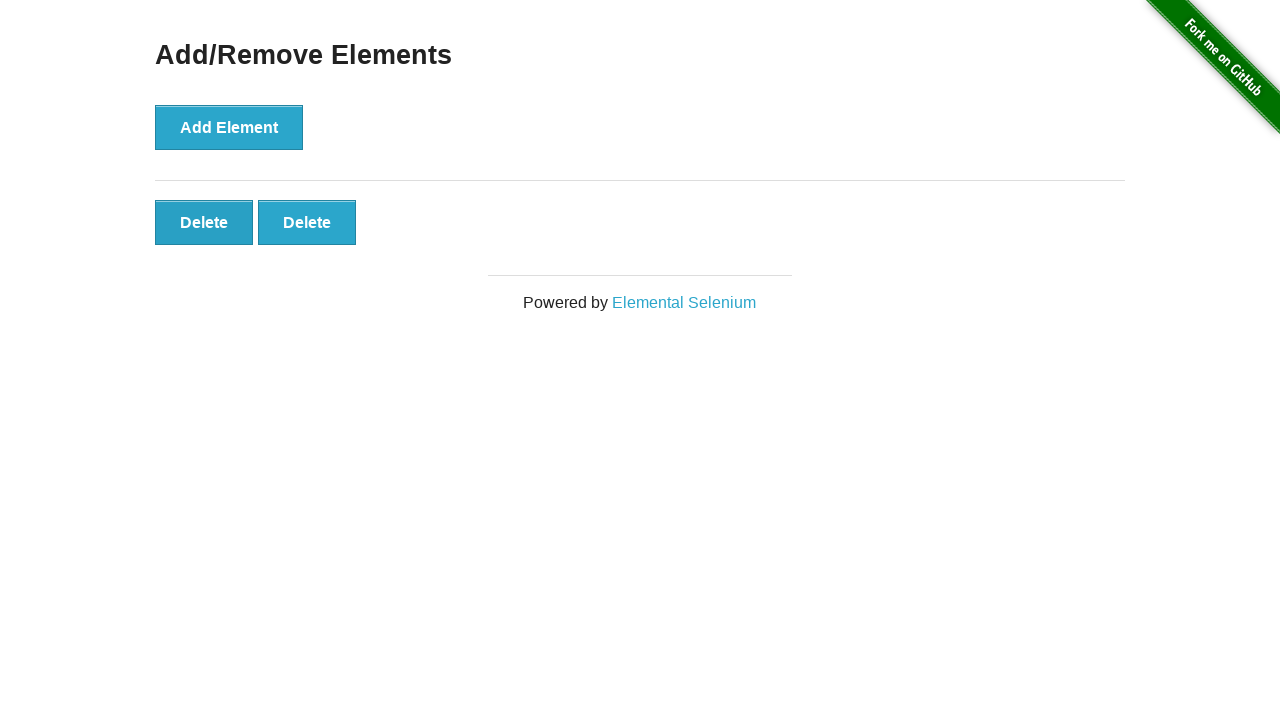

Clicked Delete button to remove remaining element (iteration 2 of 3) at (204, 222) on button.added-manually >> nth=0
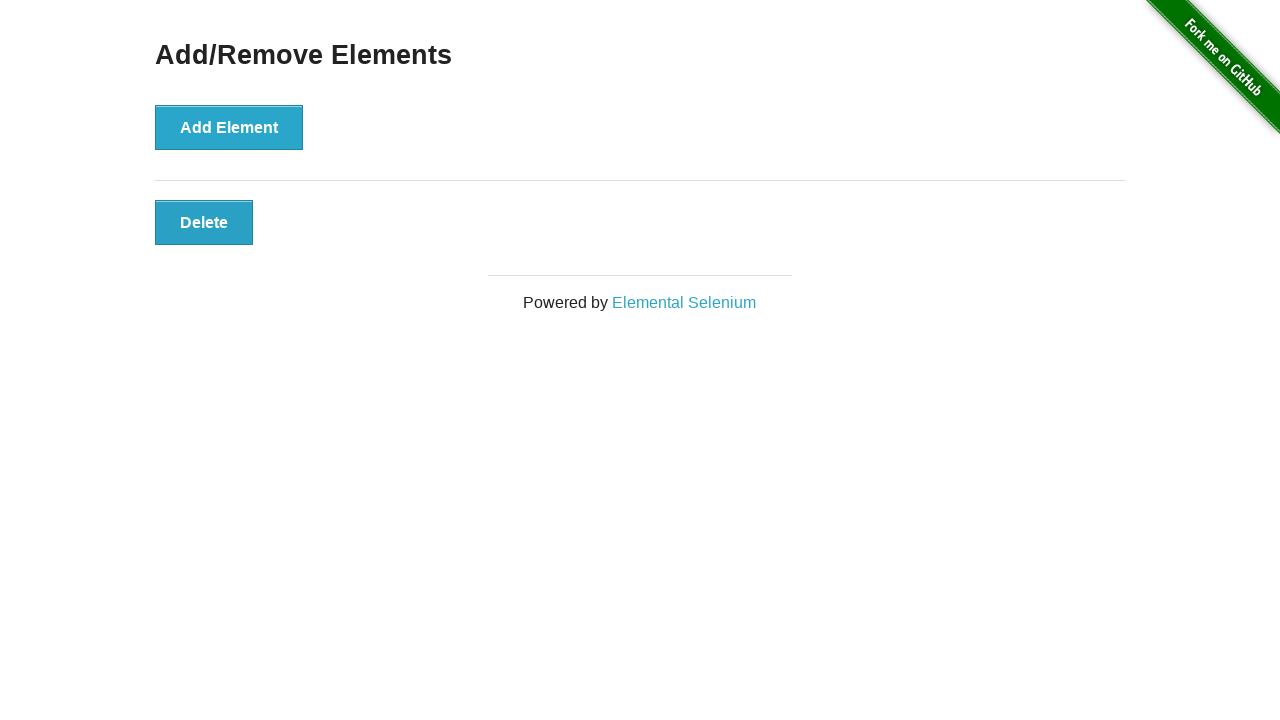

Clicked Delete button to remove remaining element (iteration 3 of 3) at (204, 222) on button.added-manually >> nth=0
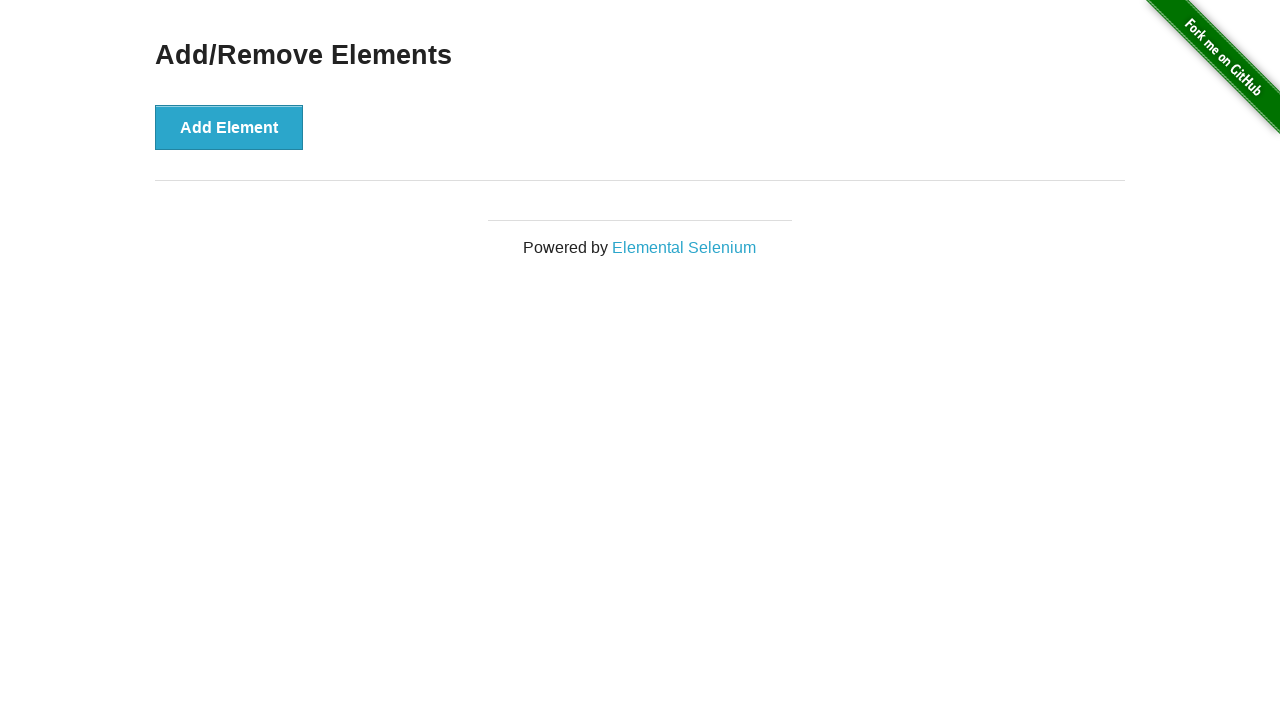

Verified no Delete buttons remain after deleting all elements
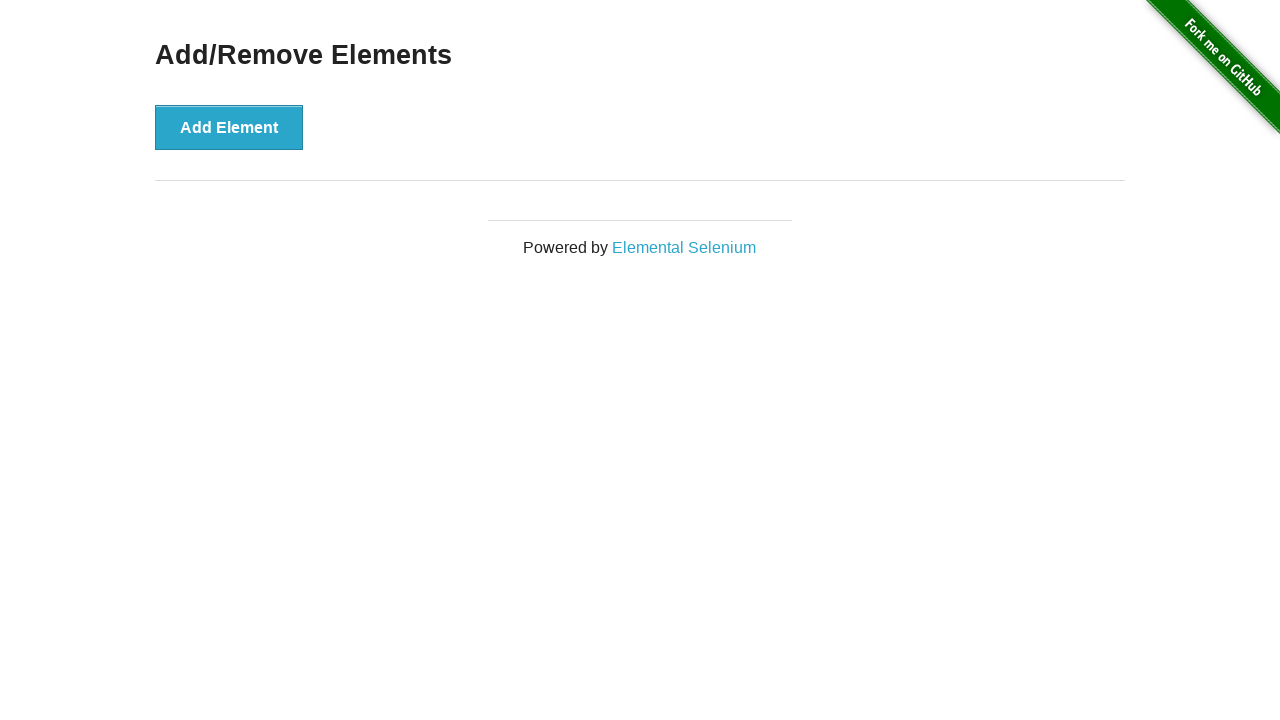

Clicked 'Add Element' button to add one final element and verify functionality at (229, 127) on button:has-text('Add Element')
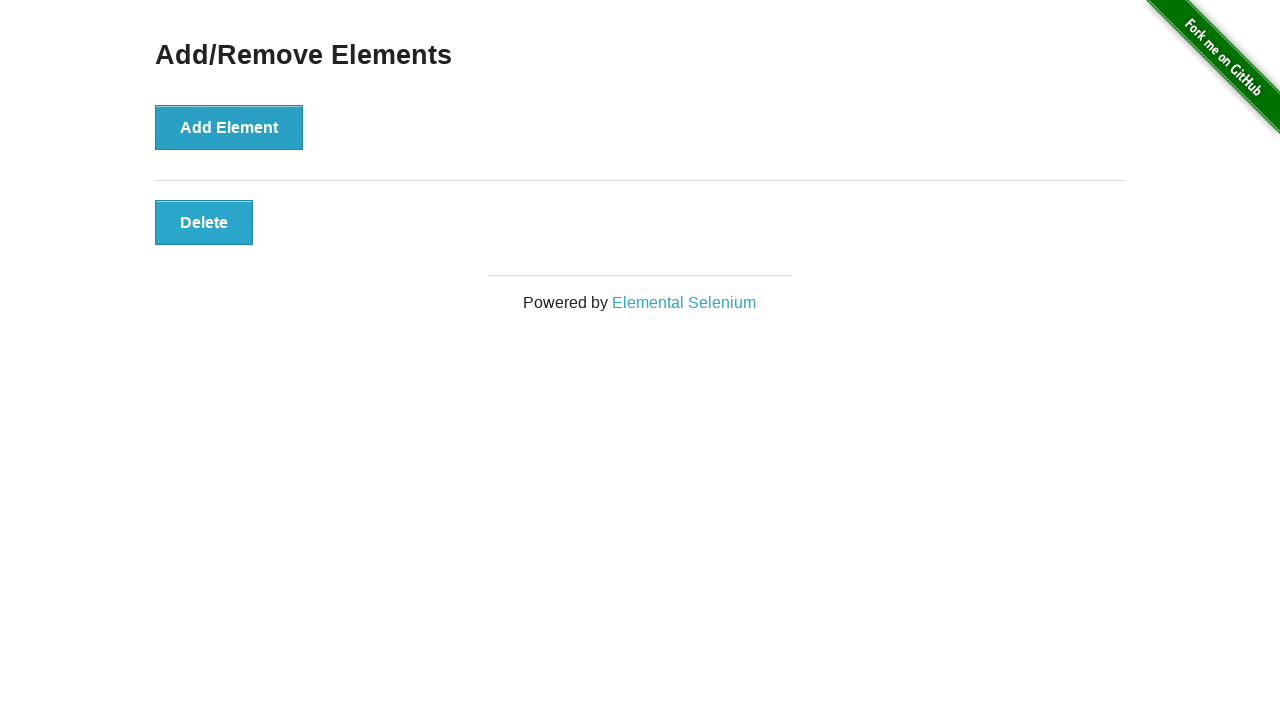

Verified 1 Delete button is visible after adding final element
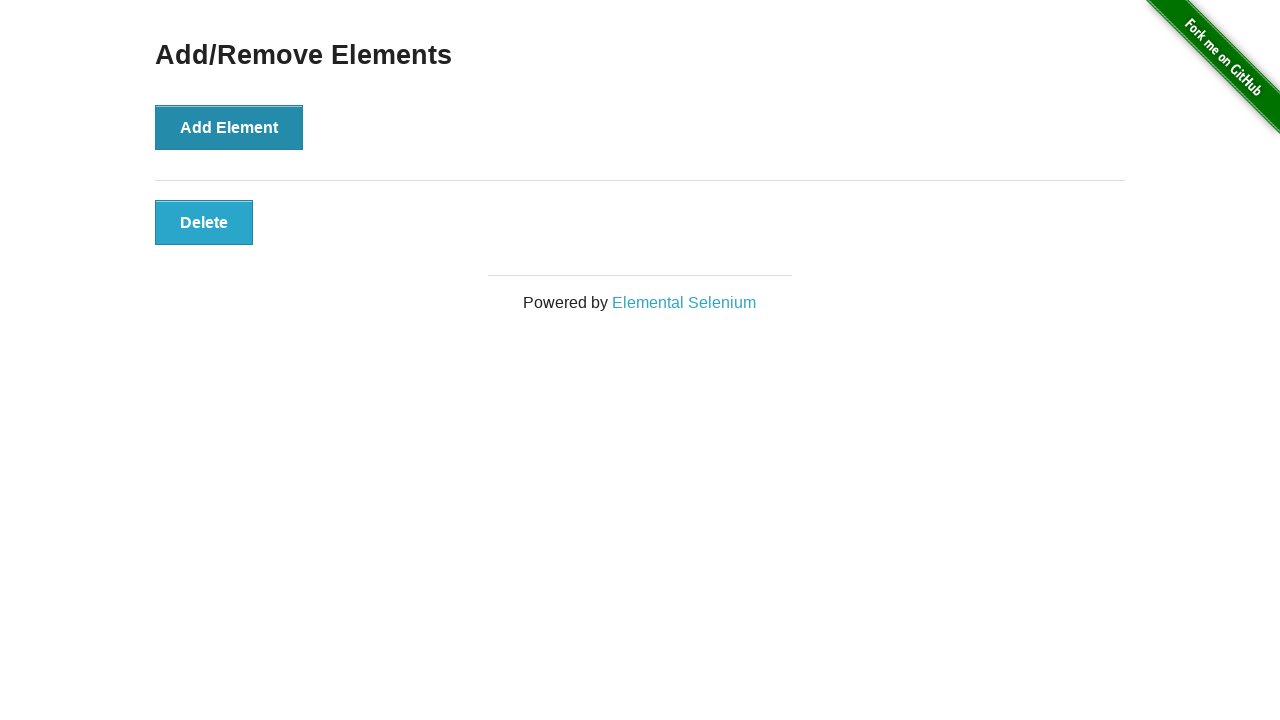

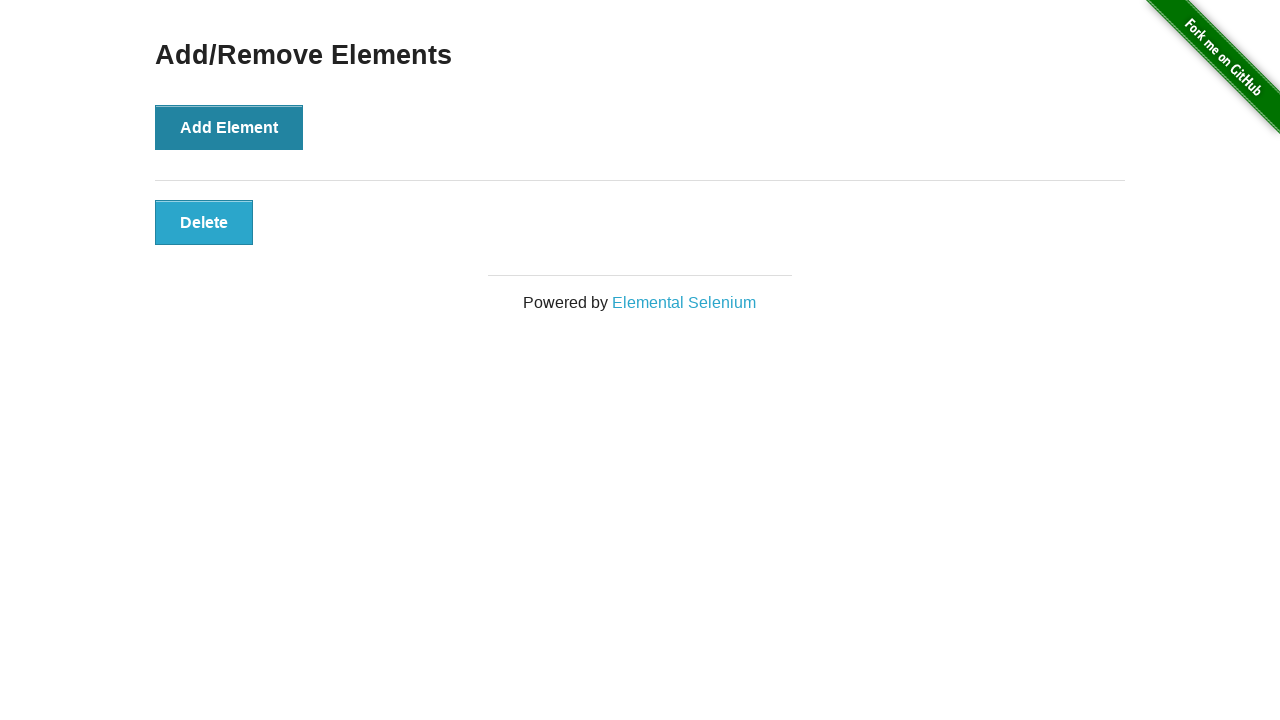